Tests navigation from homepage to About page and verifies page titles

Starting URL: https://v1.training-support.net

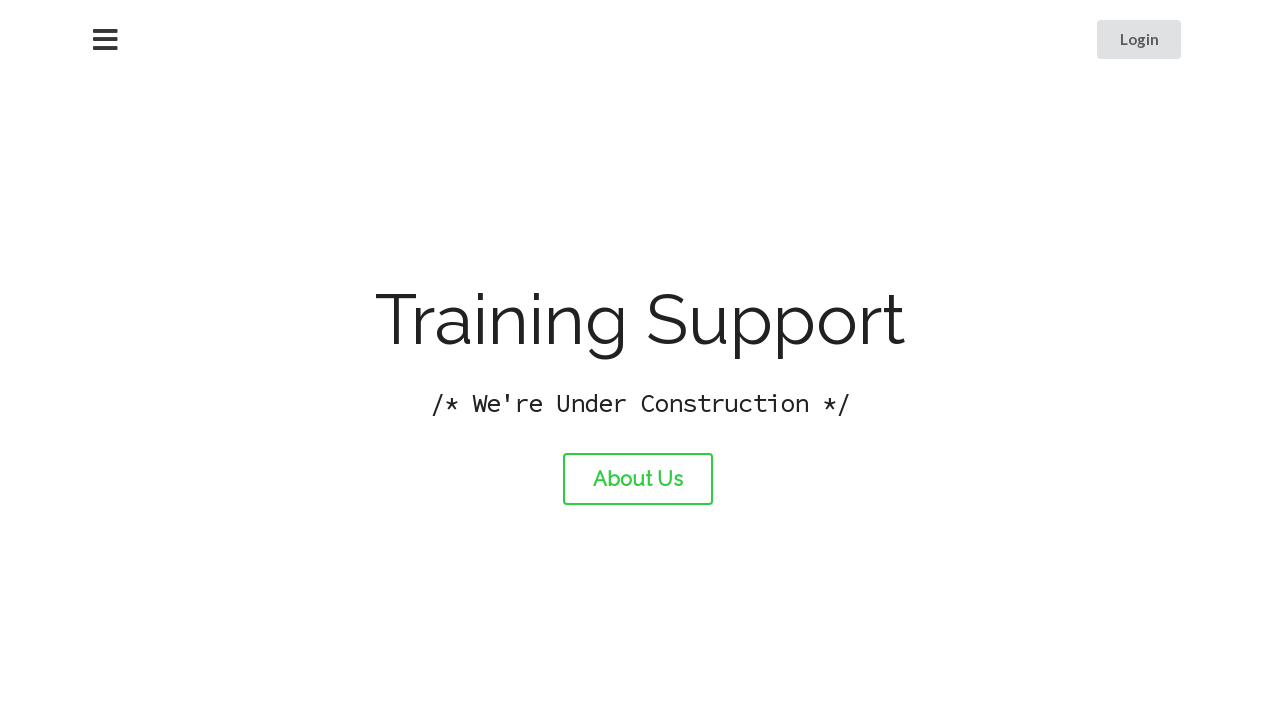

Verified homepage title is 'Training Support'
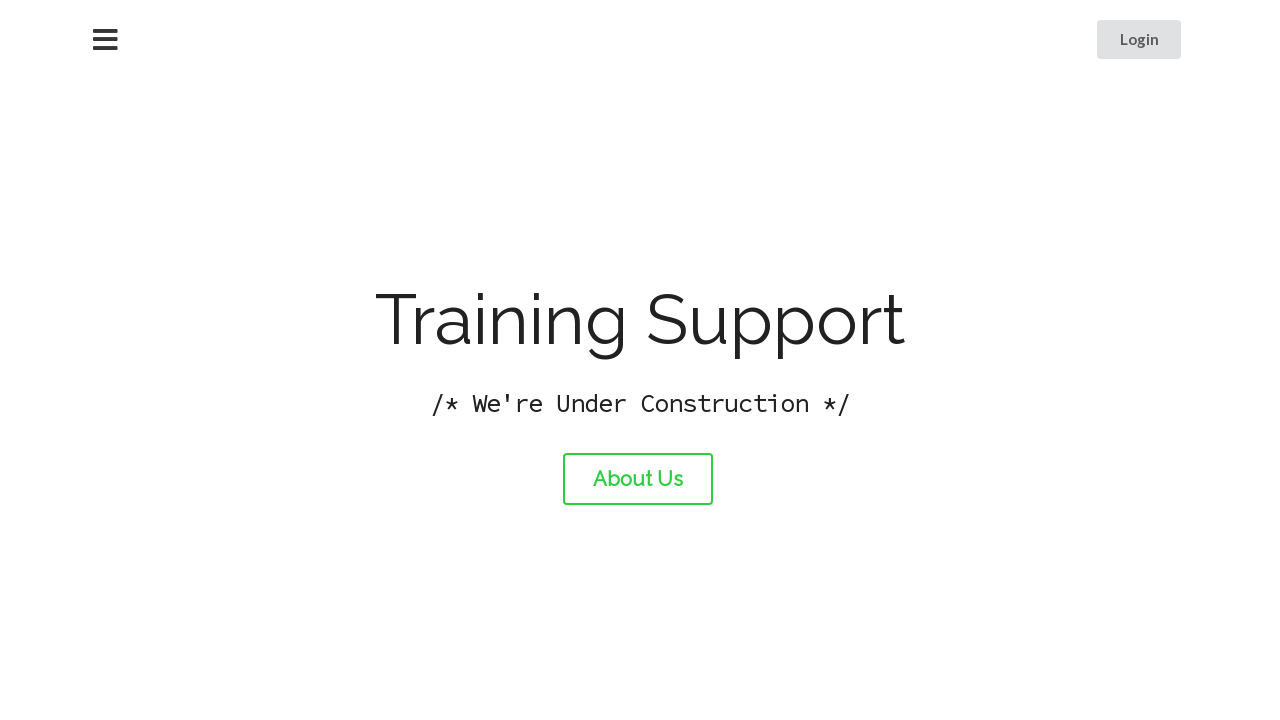

Clicked About link to navigate to About page at (638, 479) on #about-link
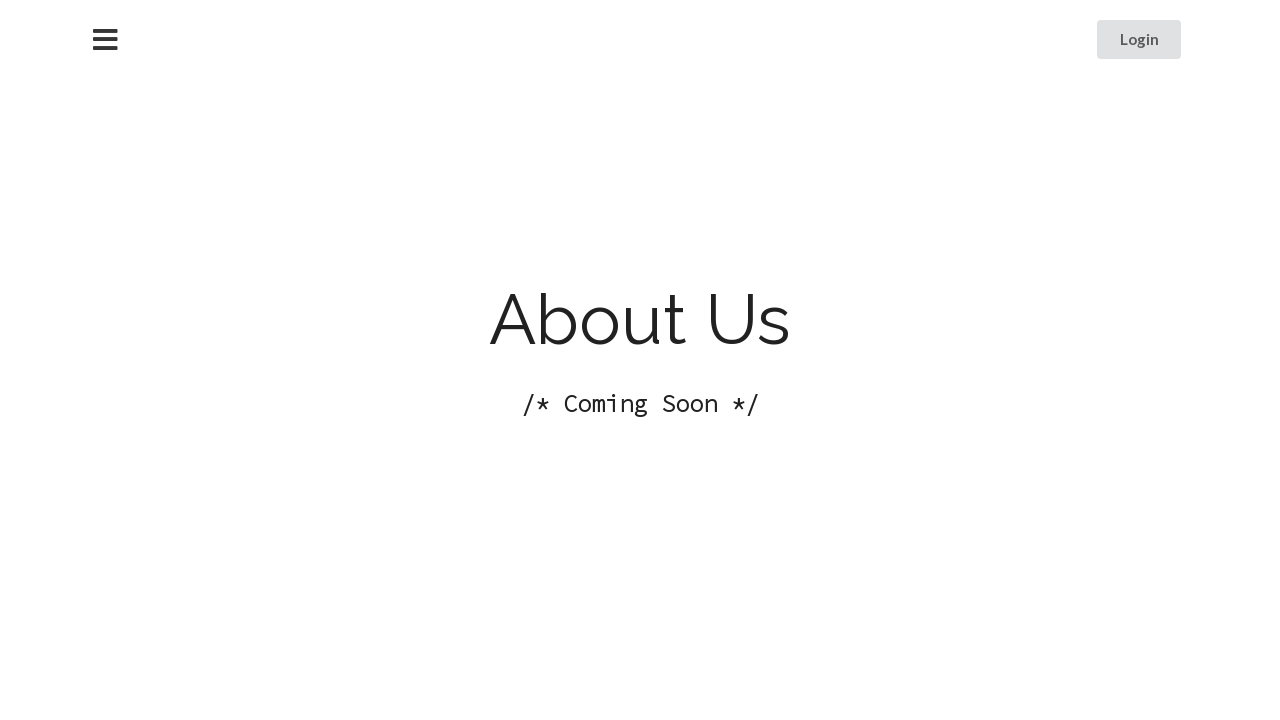

Waited for page load state after navigation
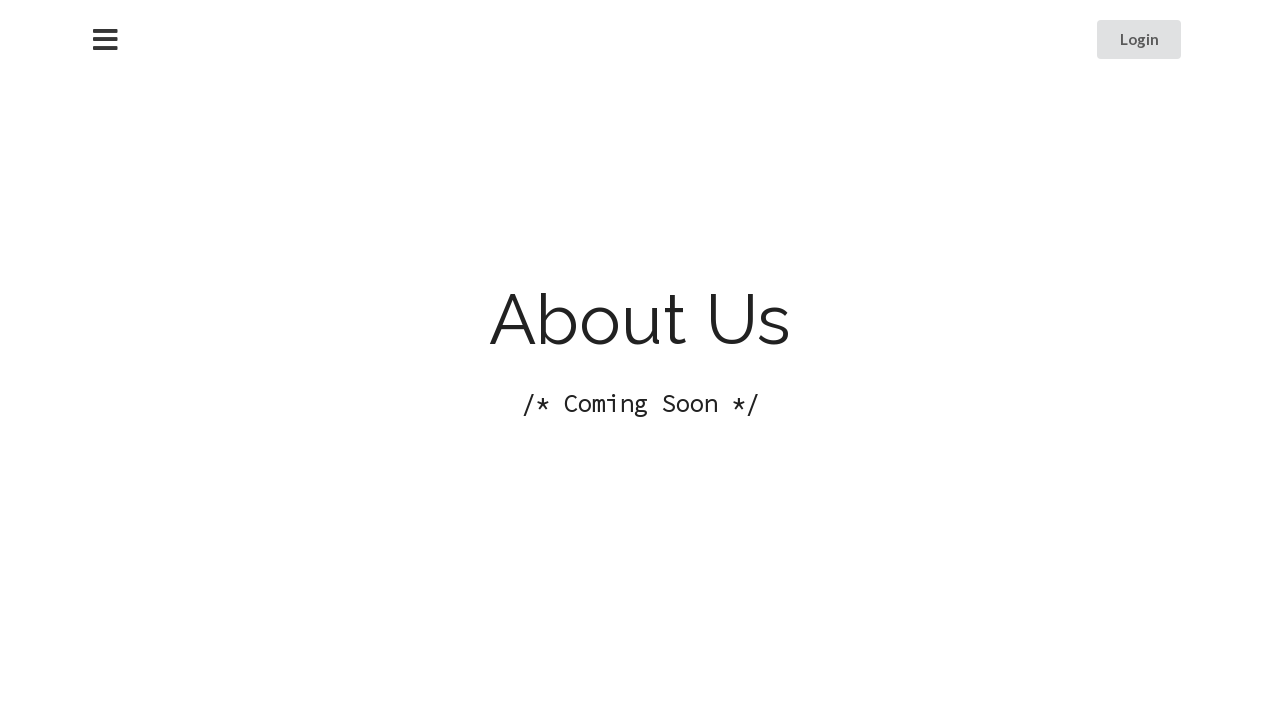

Verified About page title is 'About Training Support'
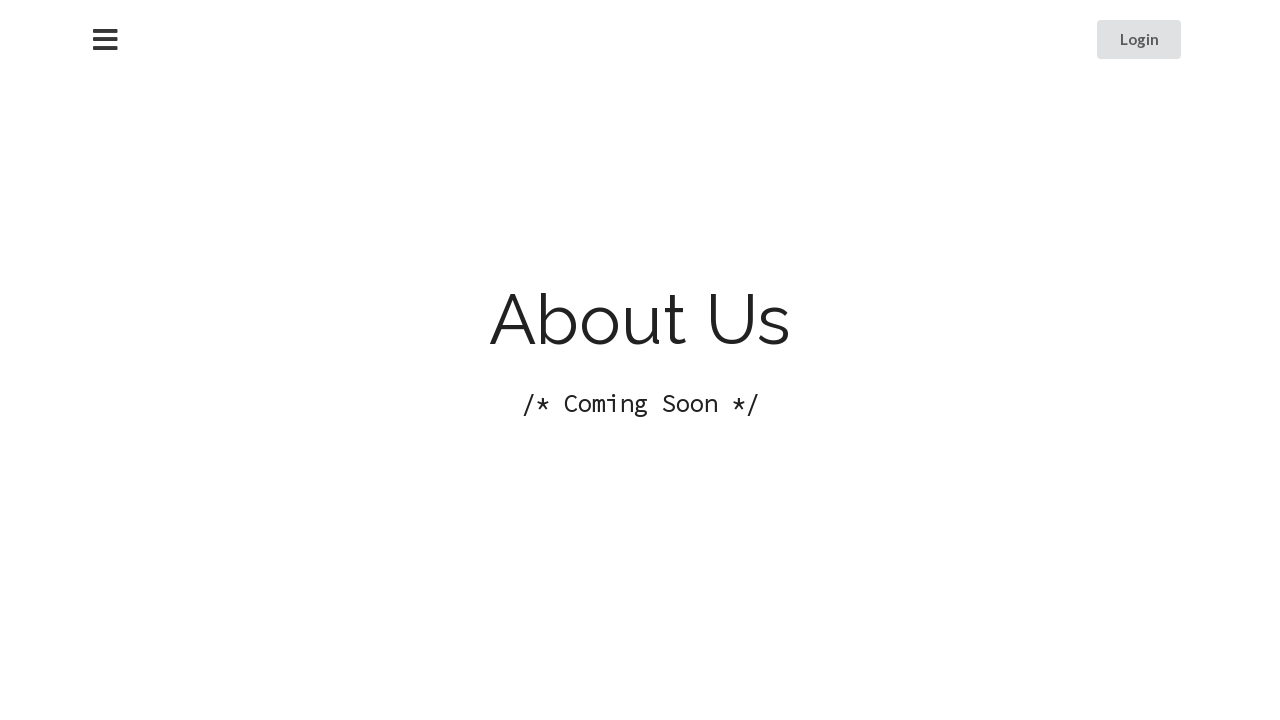

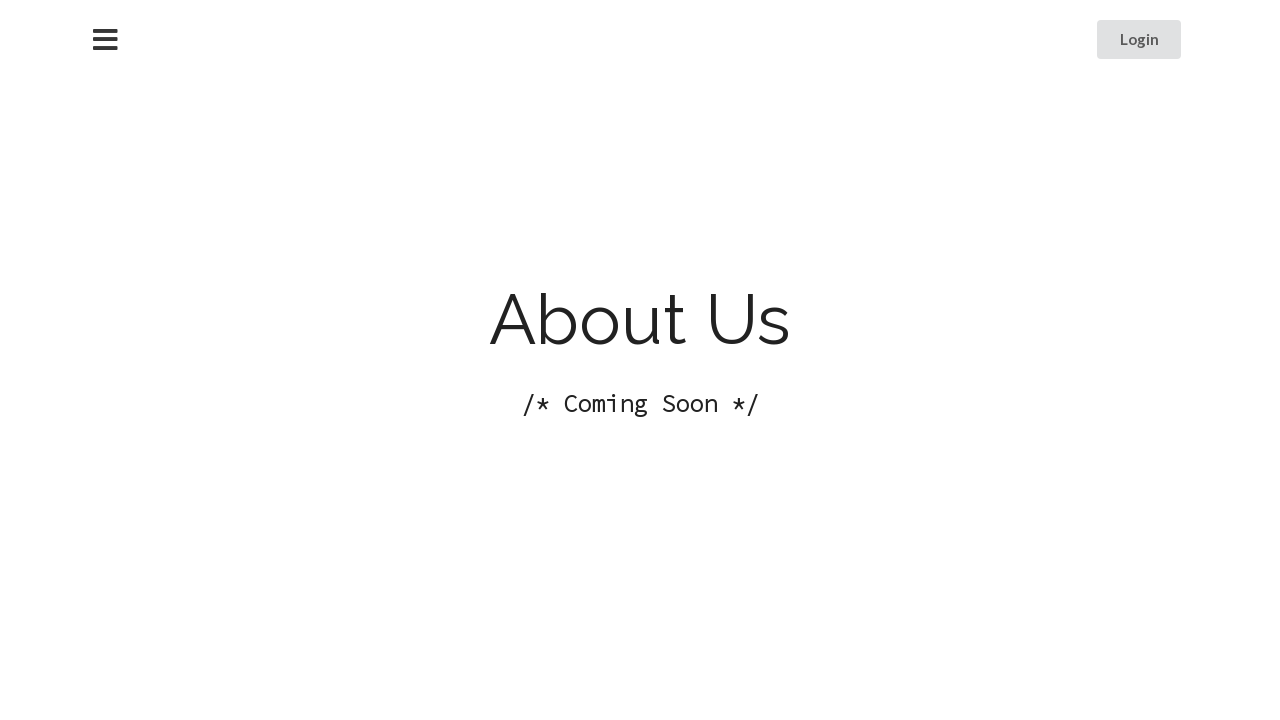